Tests clearing the complete state of all items by checking and then unchecking the "Mark all as complete" checkbox.

Starting URL: https://demo.playwright.dev/todomvc

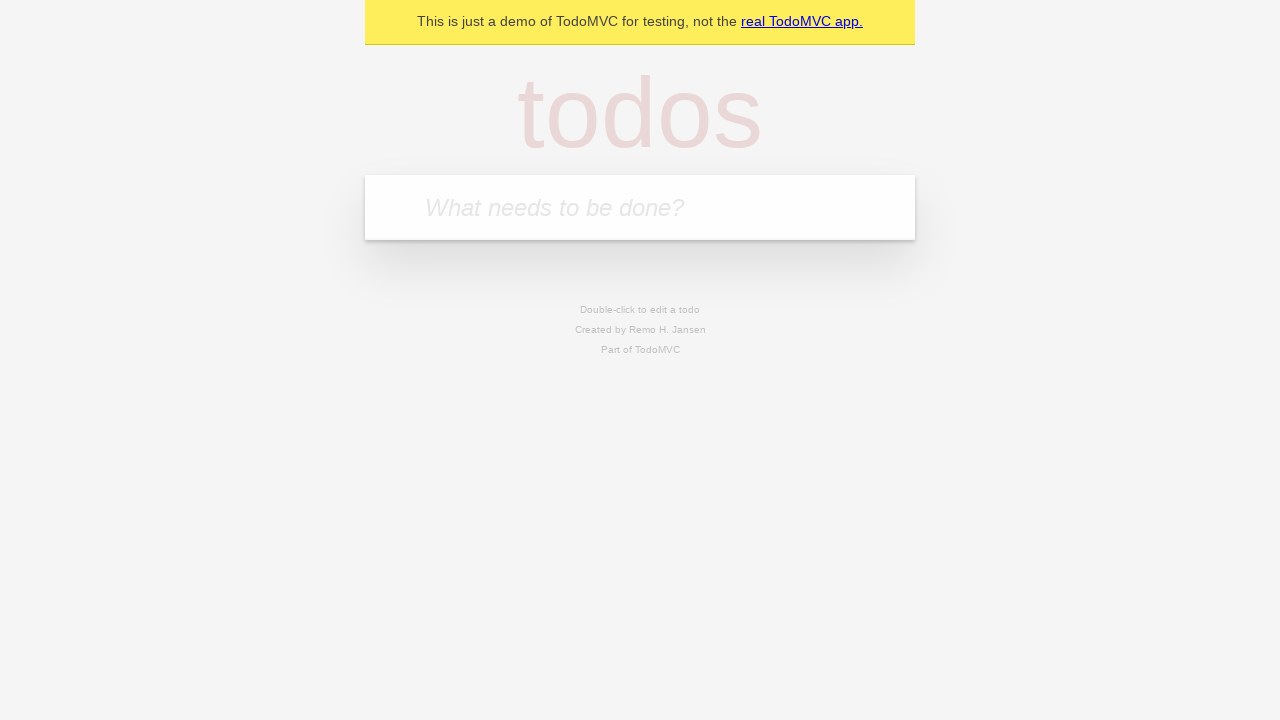

Filled todo input with 'buy some cheese' on internal:attr=[placeholder="What needs to be done?"i]
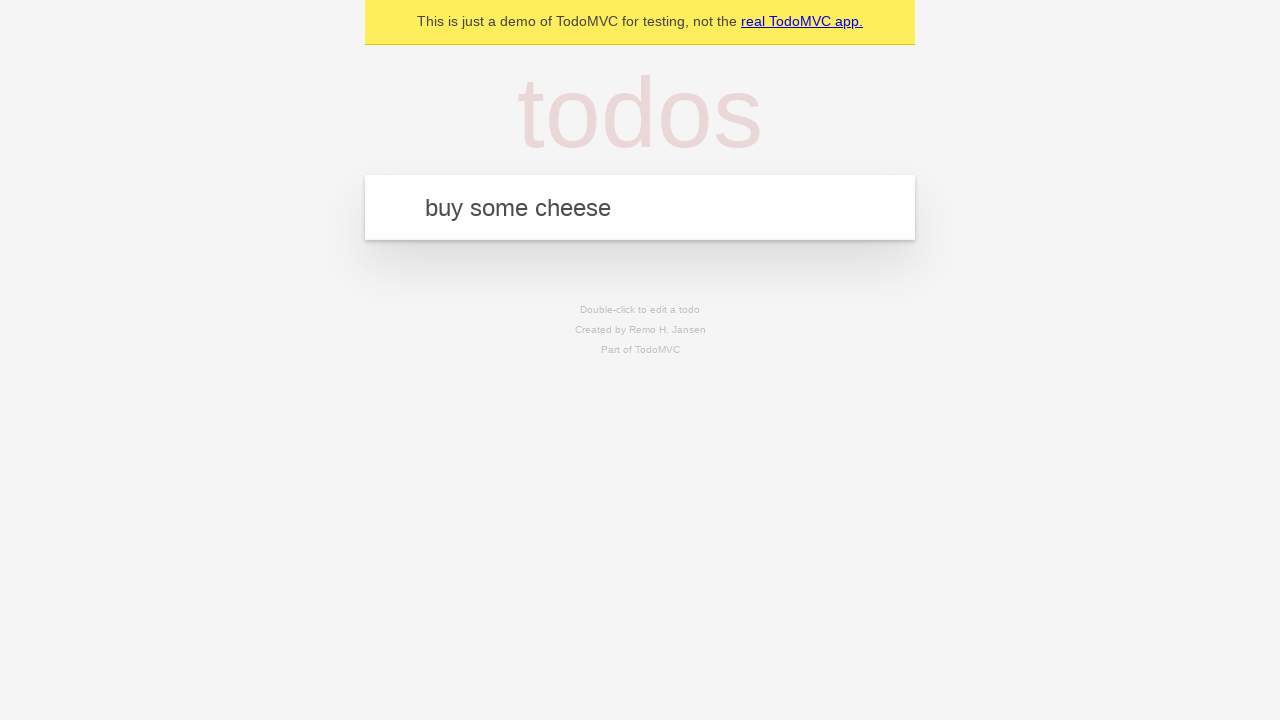

Pressed Enter to create first todo item on internal:attr=[placeholder="What needs to be done?"i]
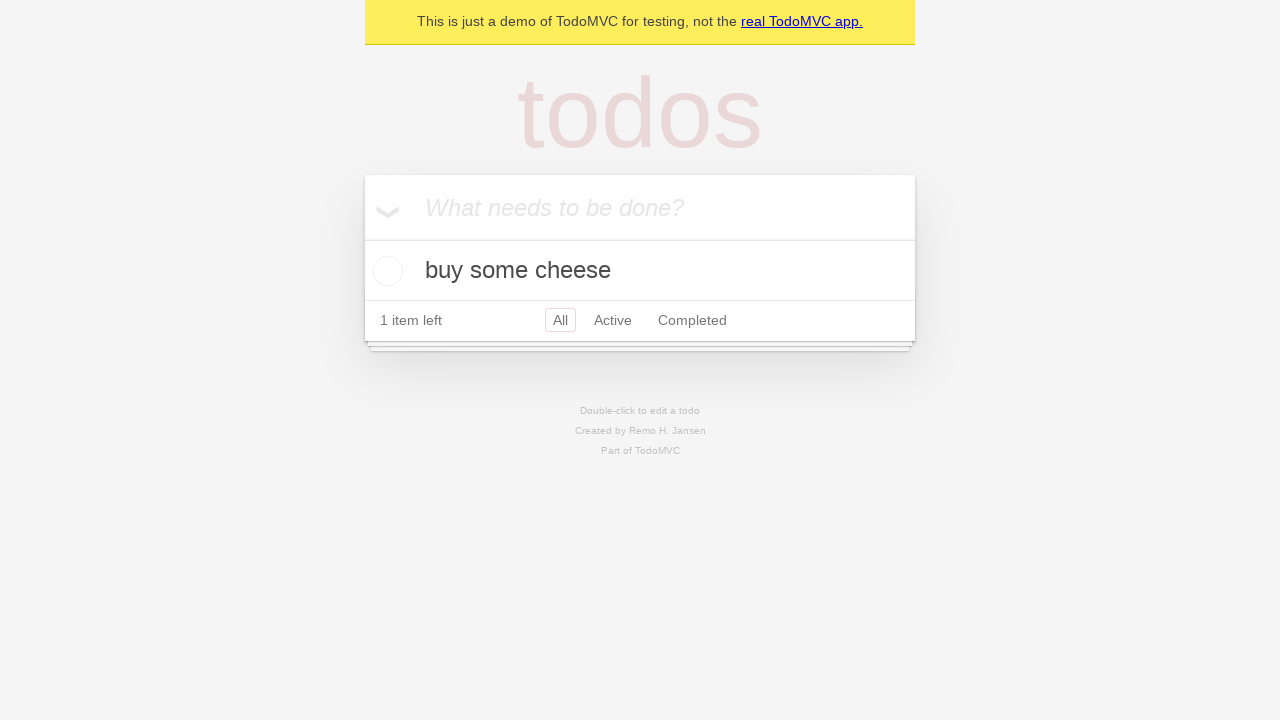

Filled todo input with 'feed the cat' on internal:attr=[placeholder="What needs to be done?"i]
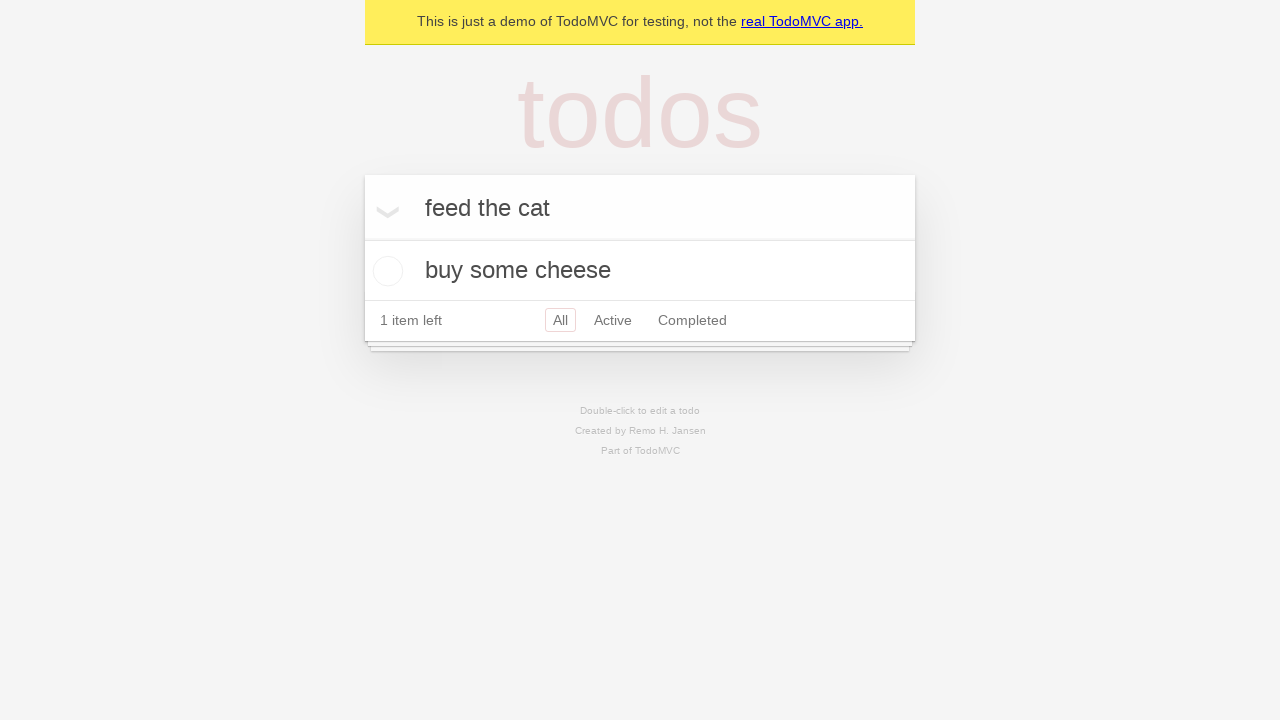

Pressed Enter to create second todo item on internal:attr=[placeholder="What needs to be done?"i]
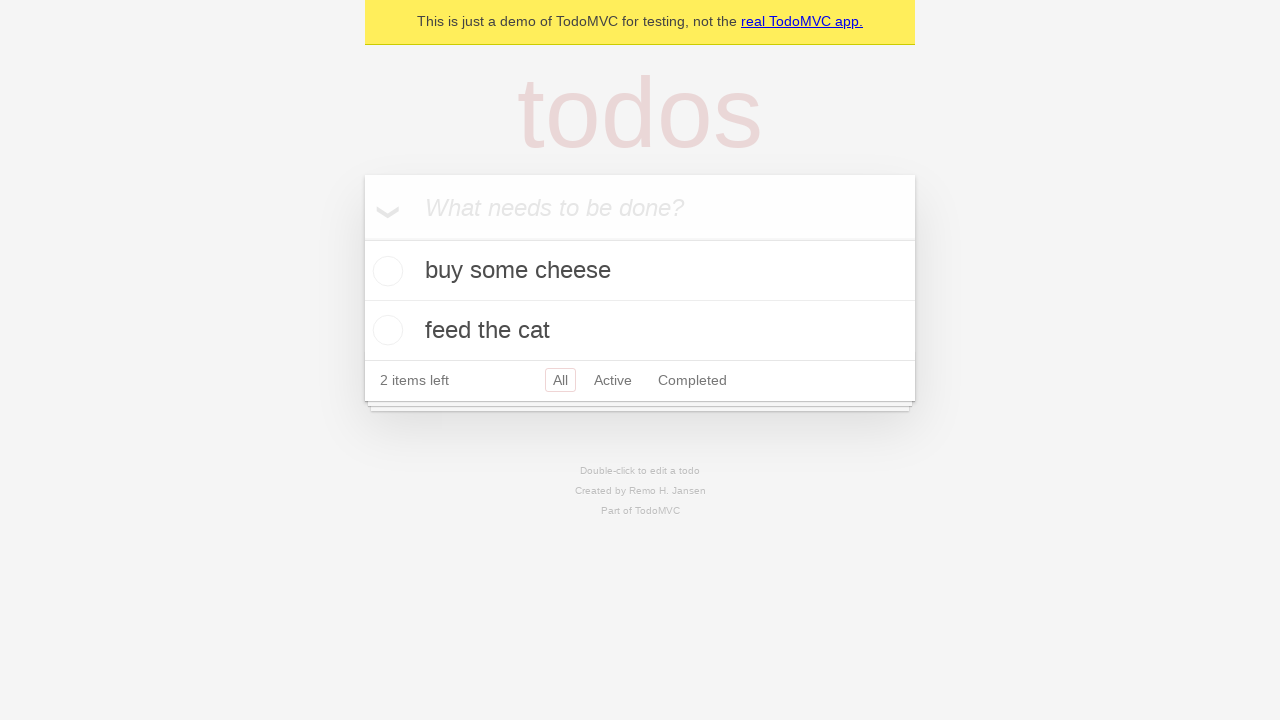

Filled todo input with 'book a doctors appointment' on internal:attr=[placeholder="What needs to be done?"i]
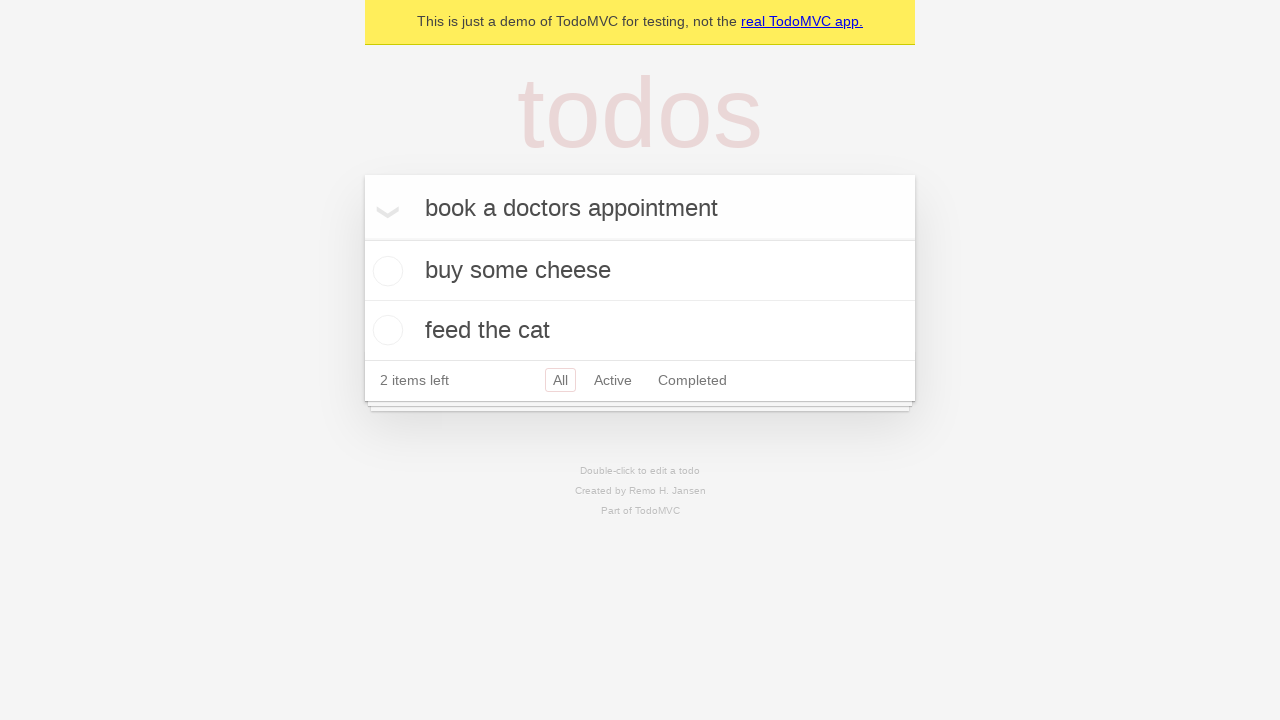

Pressed Enter to create third todo item on internal:attr=[placeholder="What needs to be done?"i]
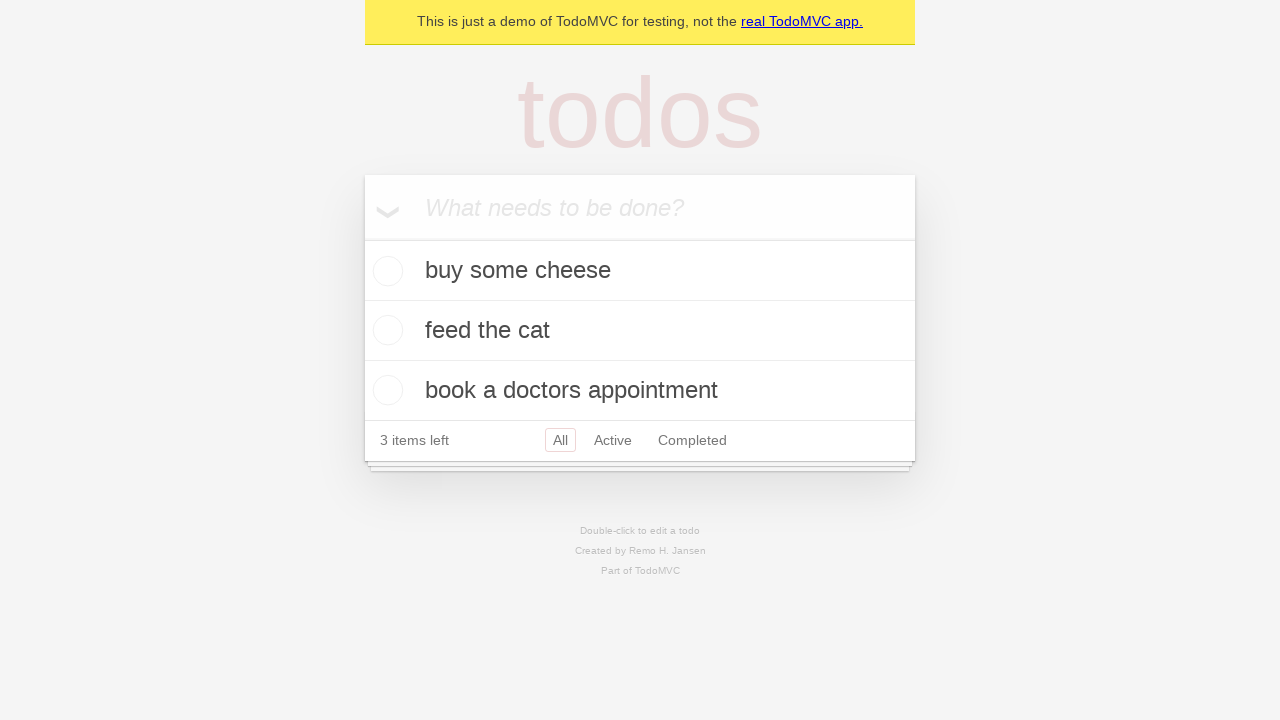

Checked 'Mark all as complete' checkbox to mark all todos as complete at (362, 238) on internal:label="Mark all as complete"i
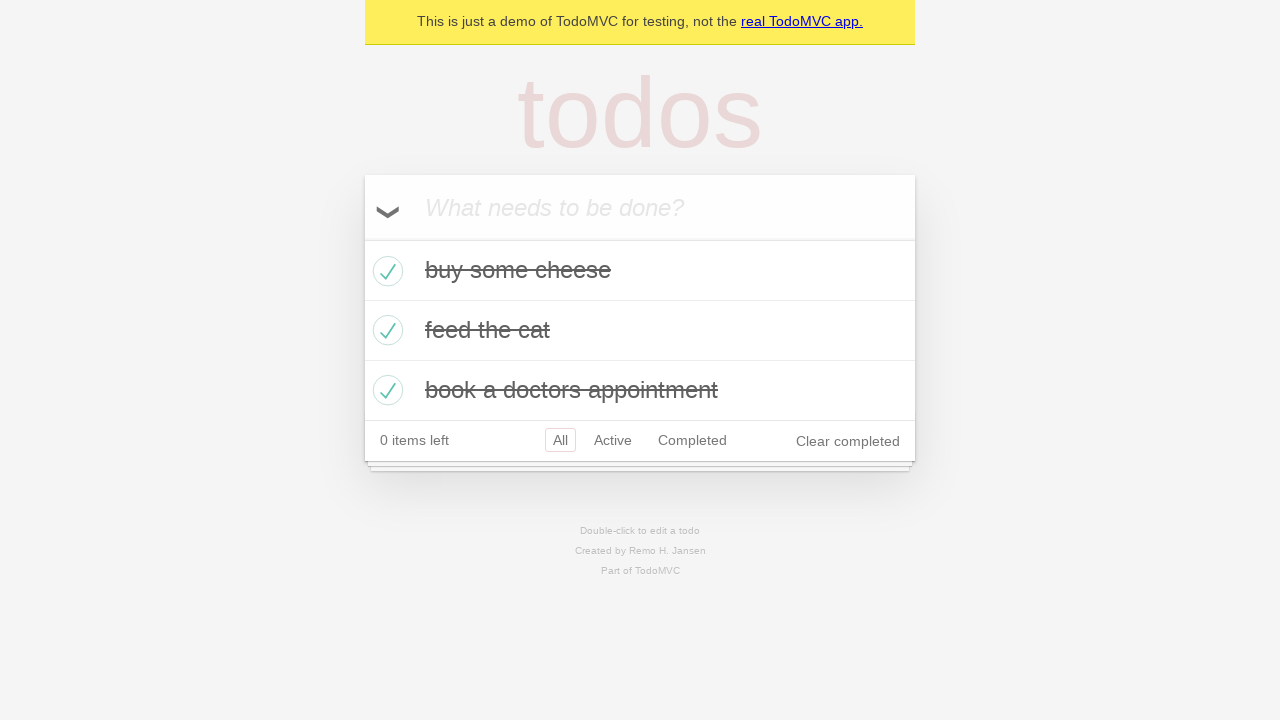

Unchecked 'Mark all as complete' checkbox to clear complete state of all todos at (362, 238) on internal:label="Mark all as complete"i
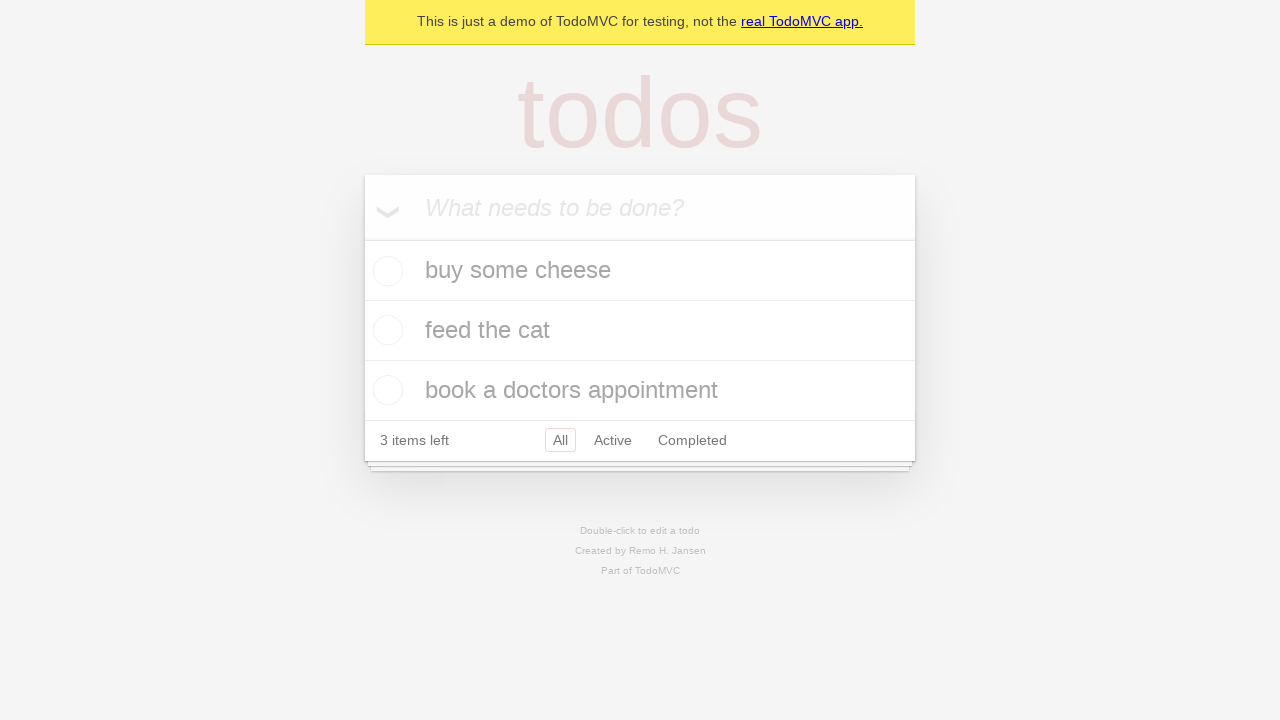

Verified todo items are present in uncompleted state
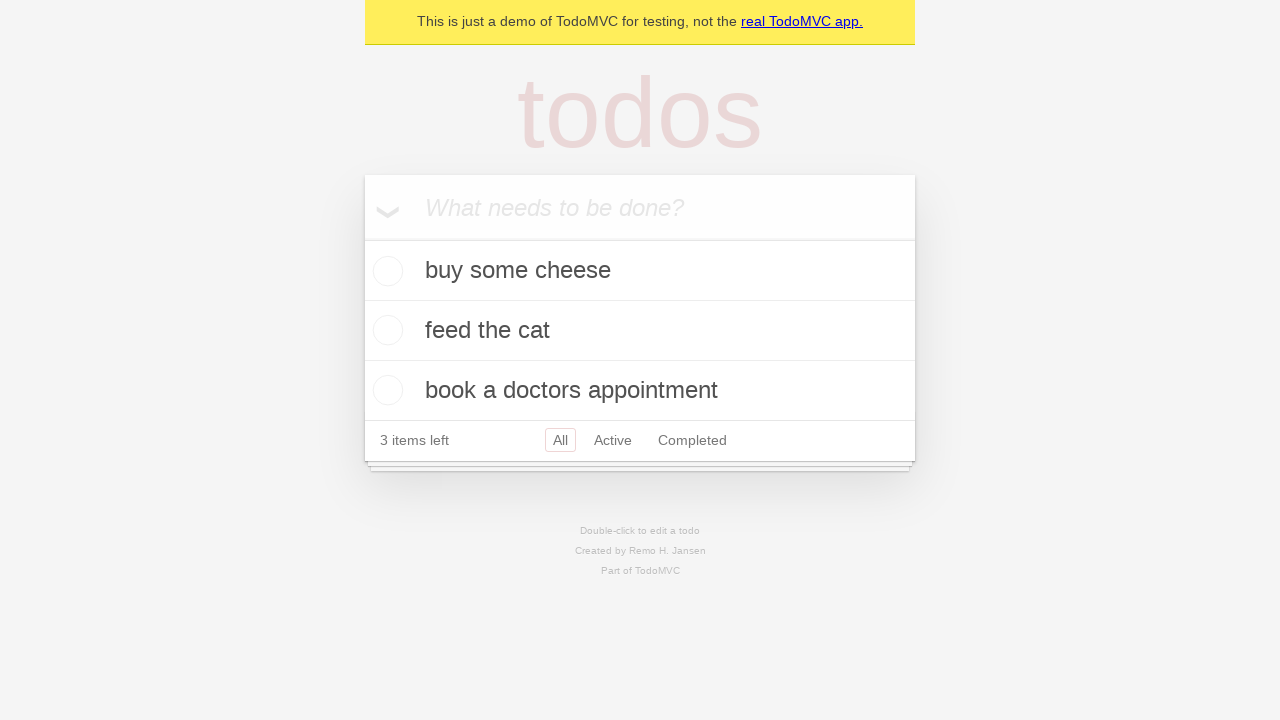

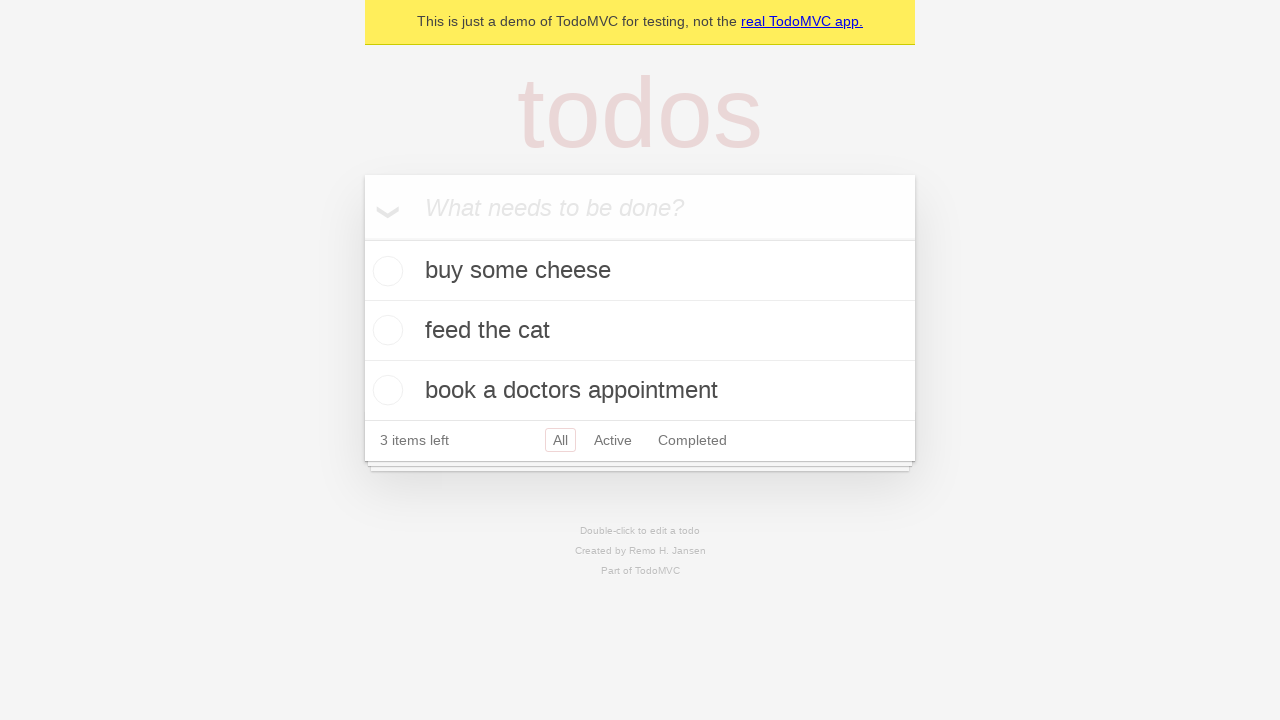